Tests clicking on a profession selection element (checkbox or radio button) on a Selenium practice form page.

Starting URL: https://www.techlistic.com/p/selenium-practice-form.html

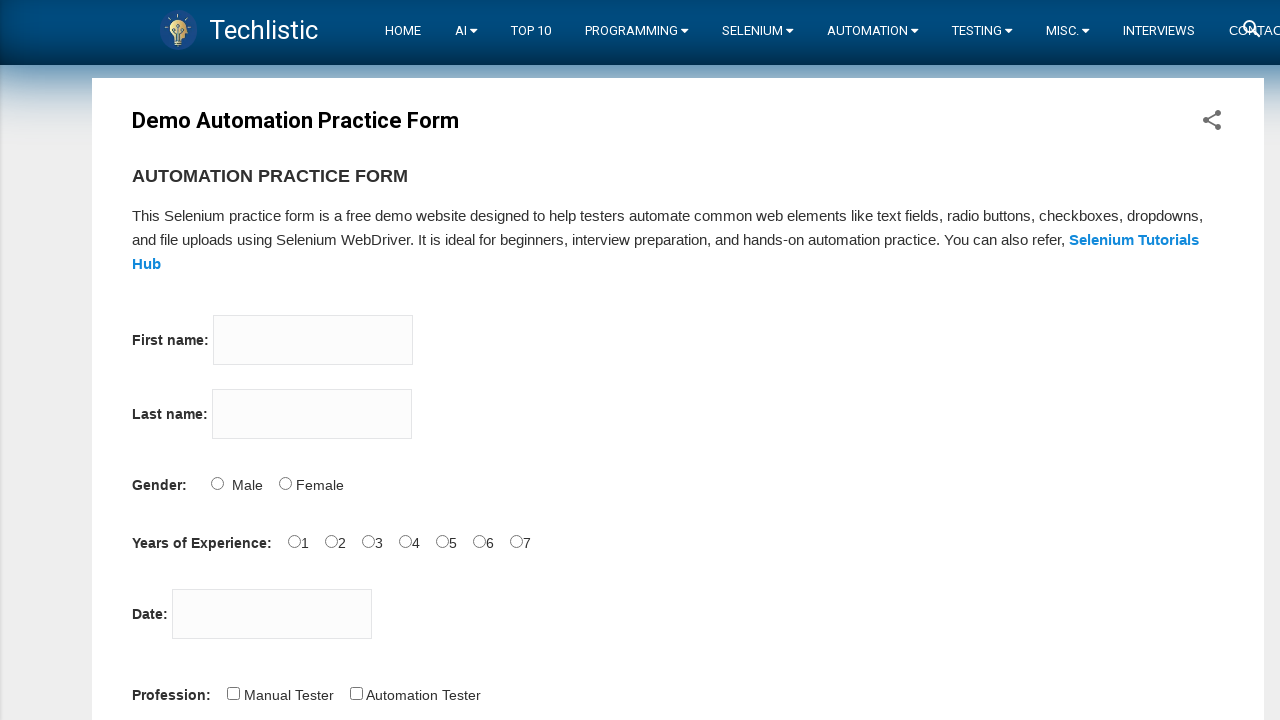

Clicked on the first profession option (checkbox/radio button) at (233, 693) on #profession-0
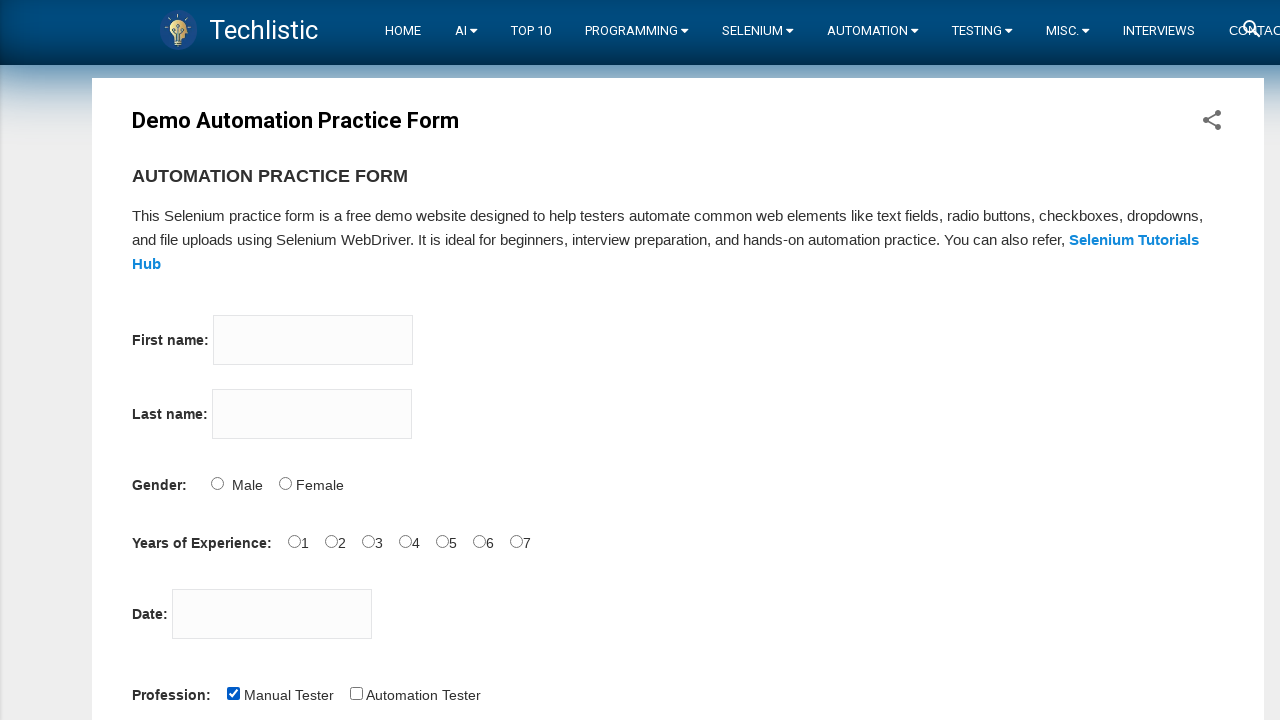

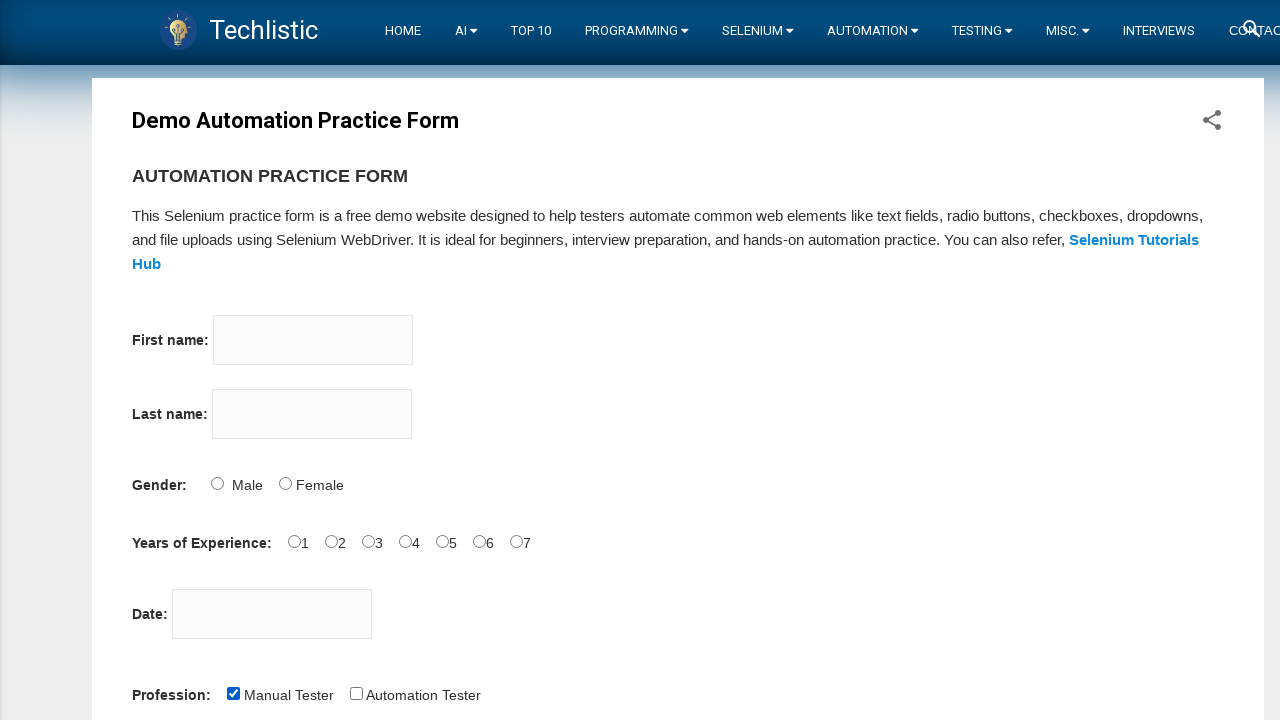